Tests the Hidden Layers page by clicking a green button and verifying that subsequent clicks are blocked by a hidden layer

Starting URL: http://uitestingplayground.com/

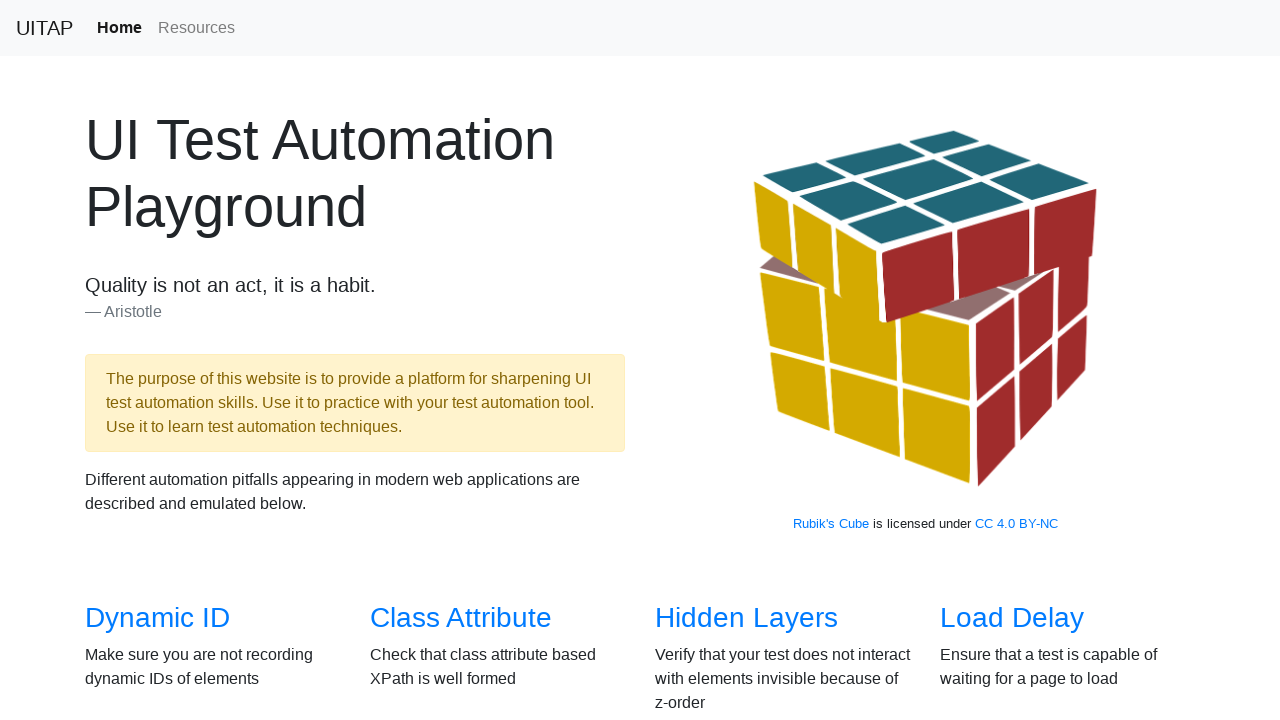

Clicked on Hidden Layers link to navigate to test page at (746, 618) on internal:role=link[name="Hidden Layers"i]
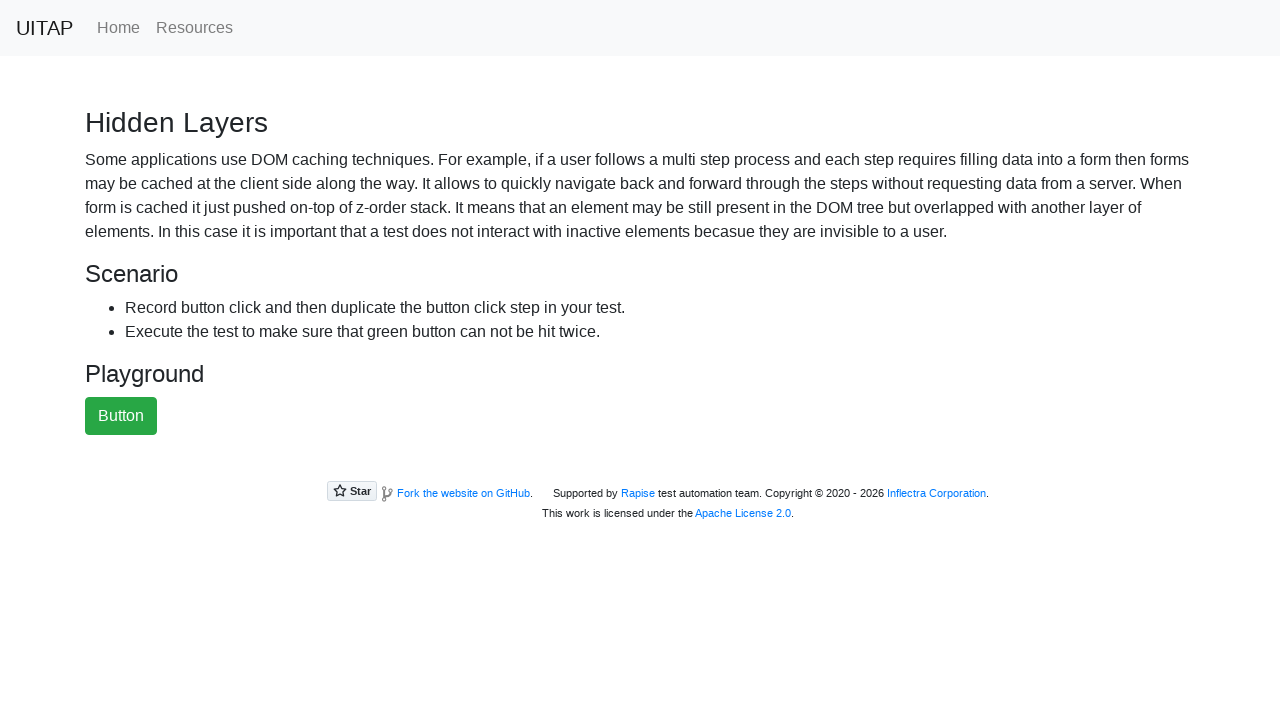

Clicked the green button at (121, 416) on #greenButton
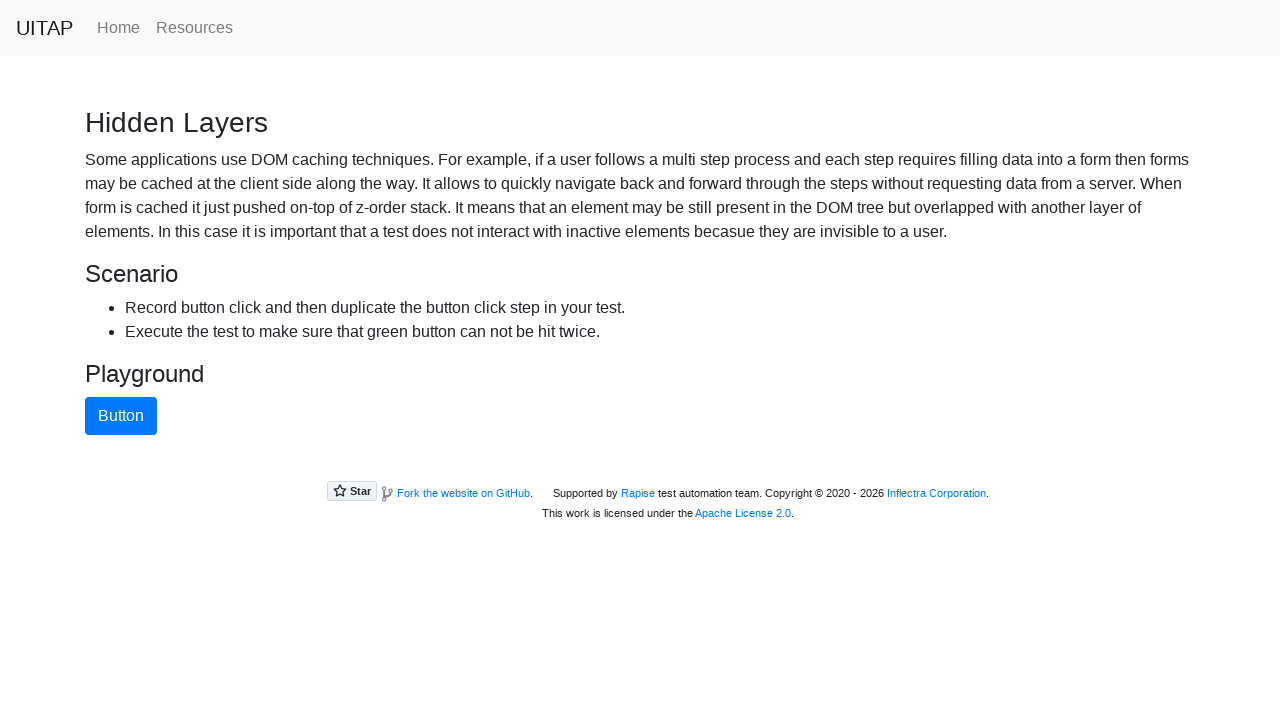

Verified that blue button (hidden layer) is now visible, covering the green button
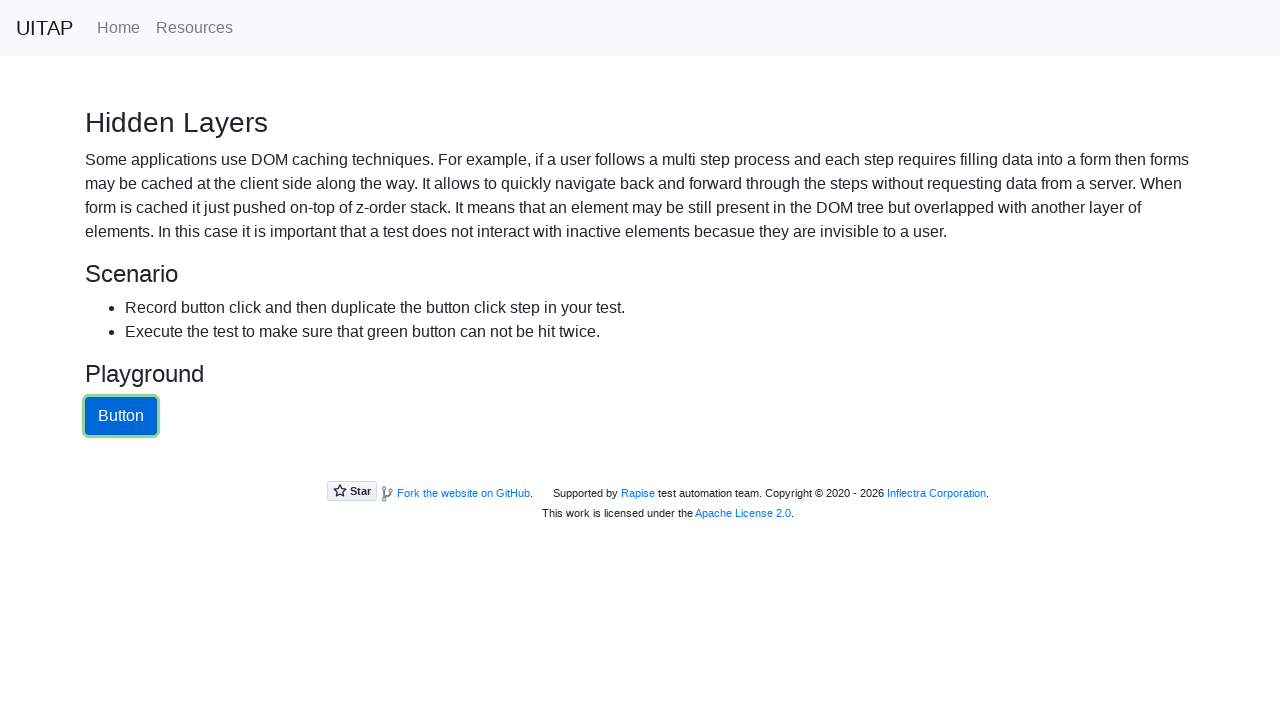

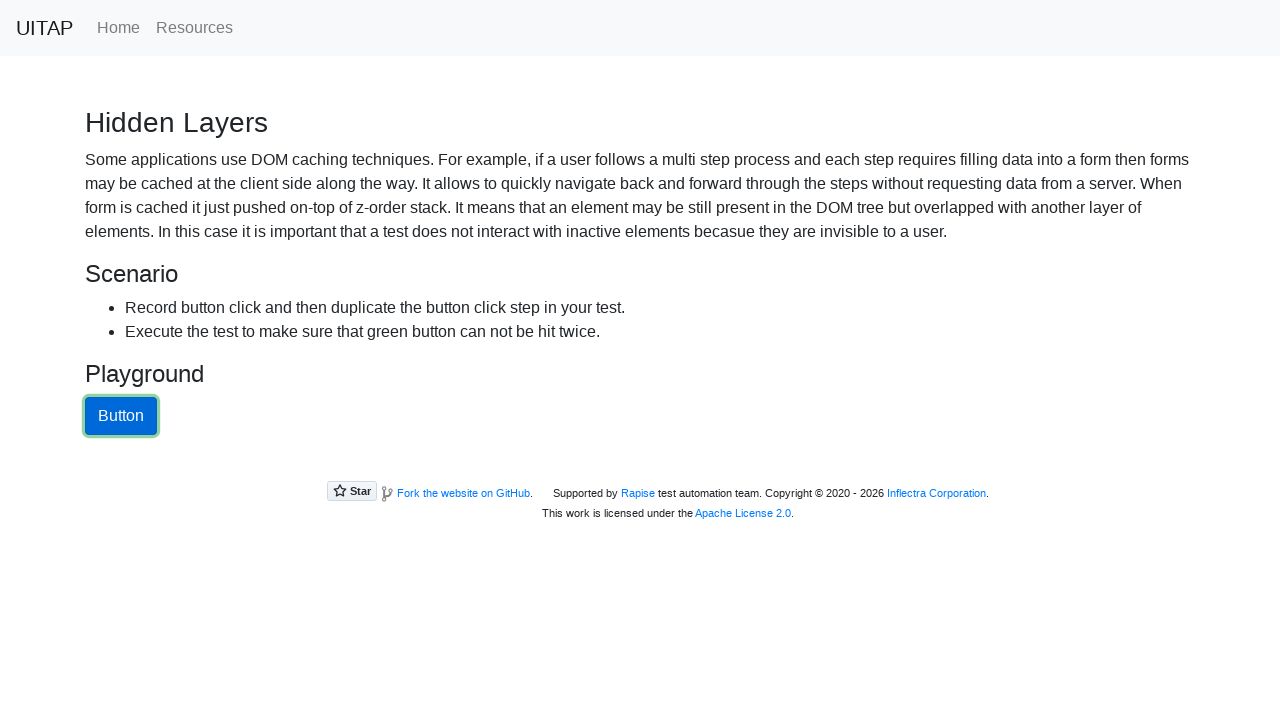